Tests confirmation alert handling by navigating to the alerts demo page, triggering a confirmation alert, and dismissing it

Starting URL: https://demo.automationtesting.in/Alerts.html

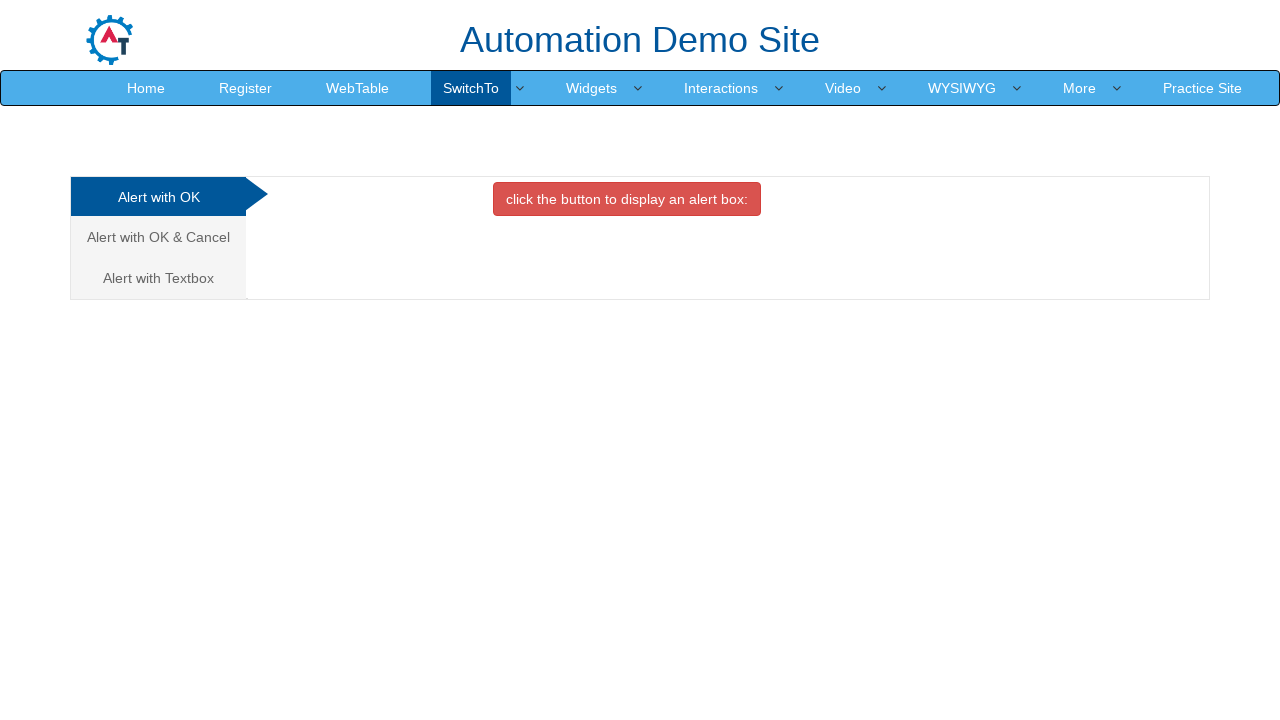

Clicked on the Cancel tab to show confirmation alert section at (158, 237) on xpath=//a[@href='#CancelTab']
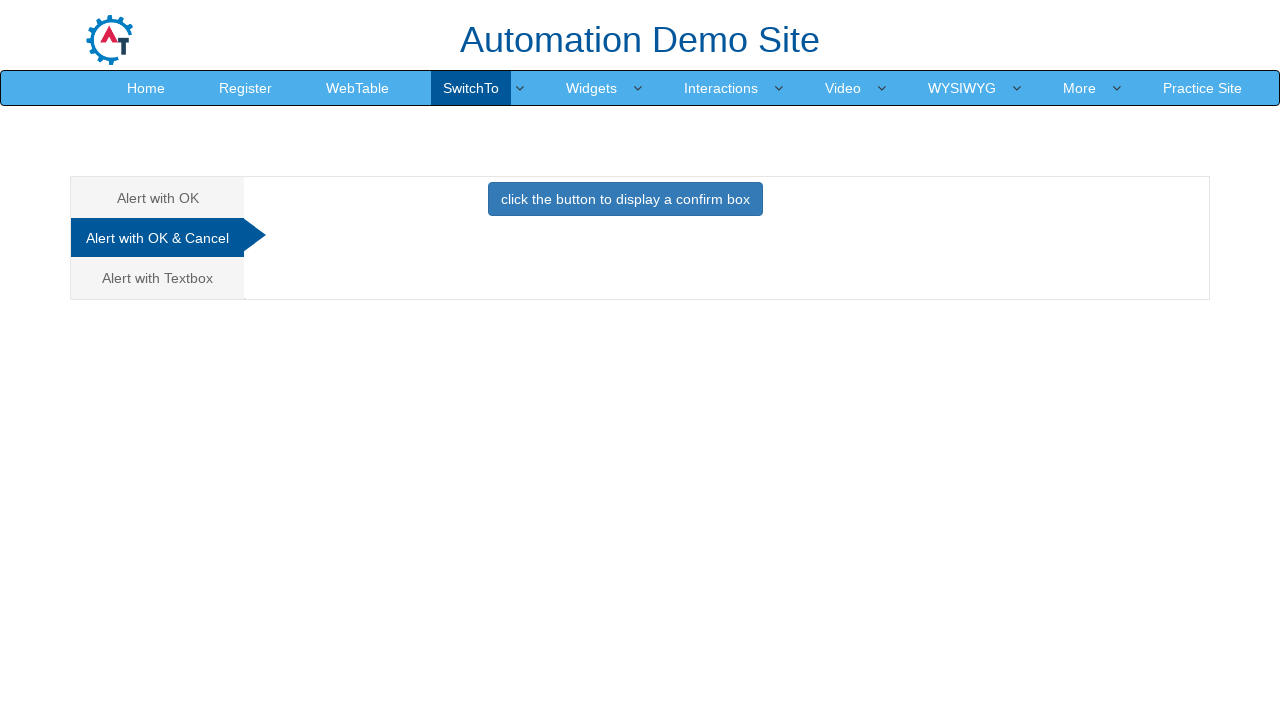

Clicked button to trigger confirmation alert at (625, 199) on xpath=//button[@class='btn btn-primary']
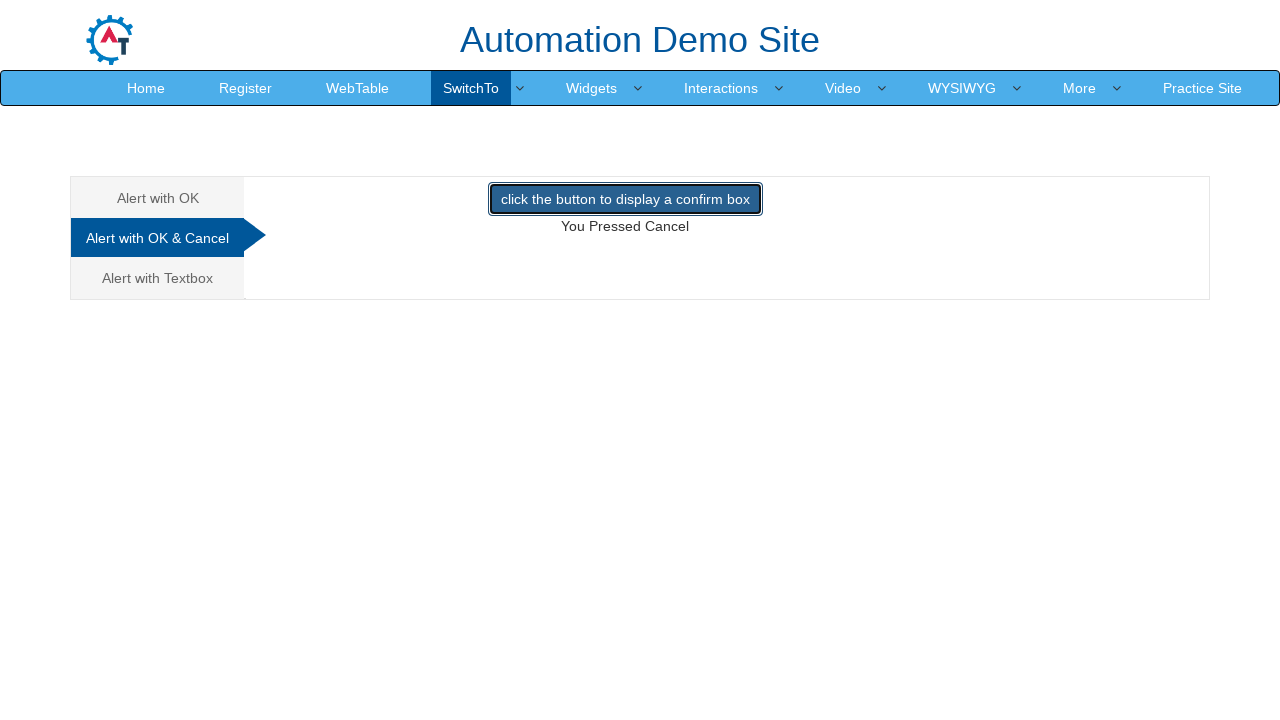

Set up dialog handler to dismiss confirmation alert
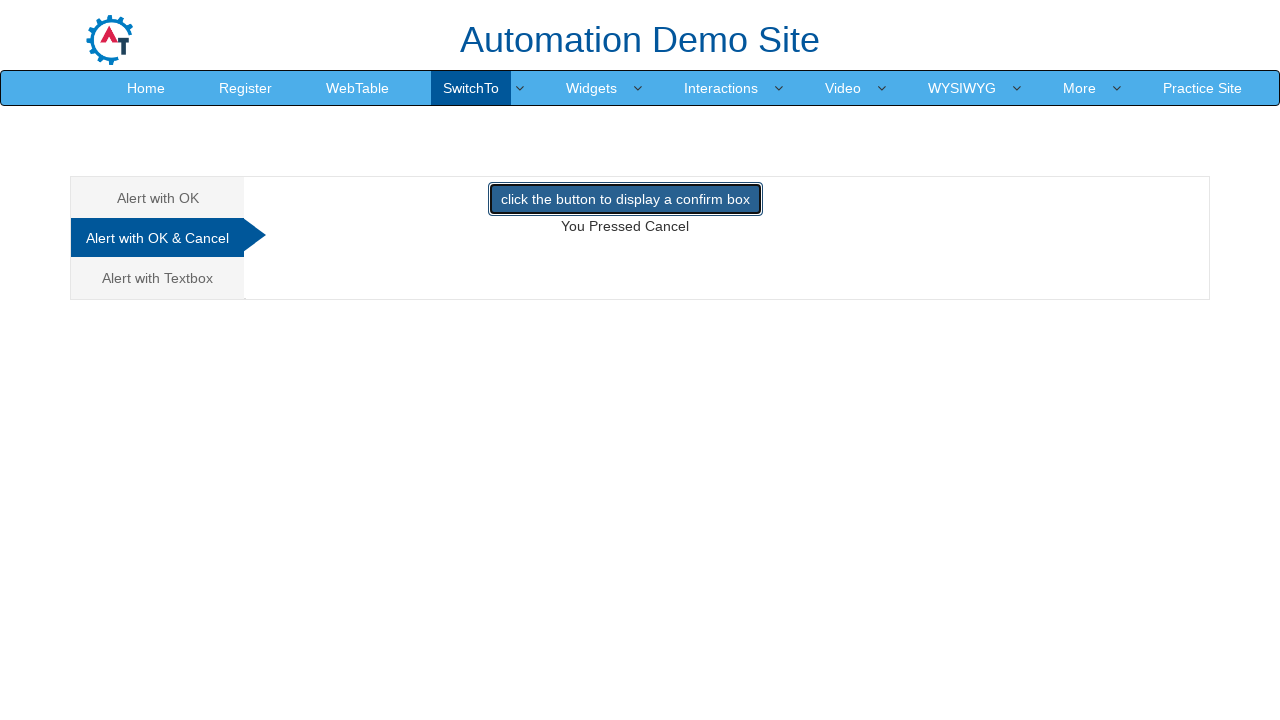

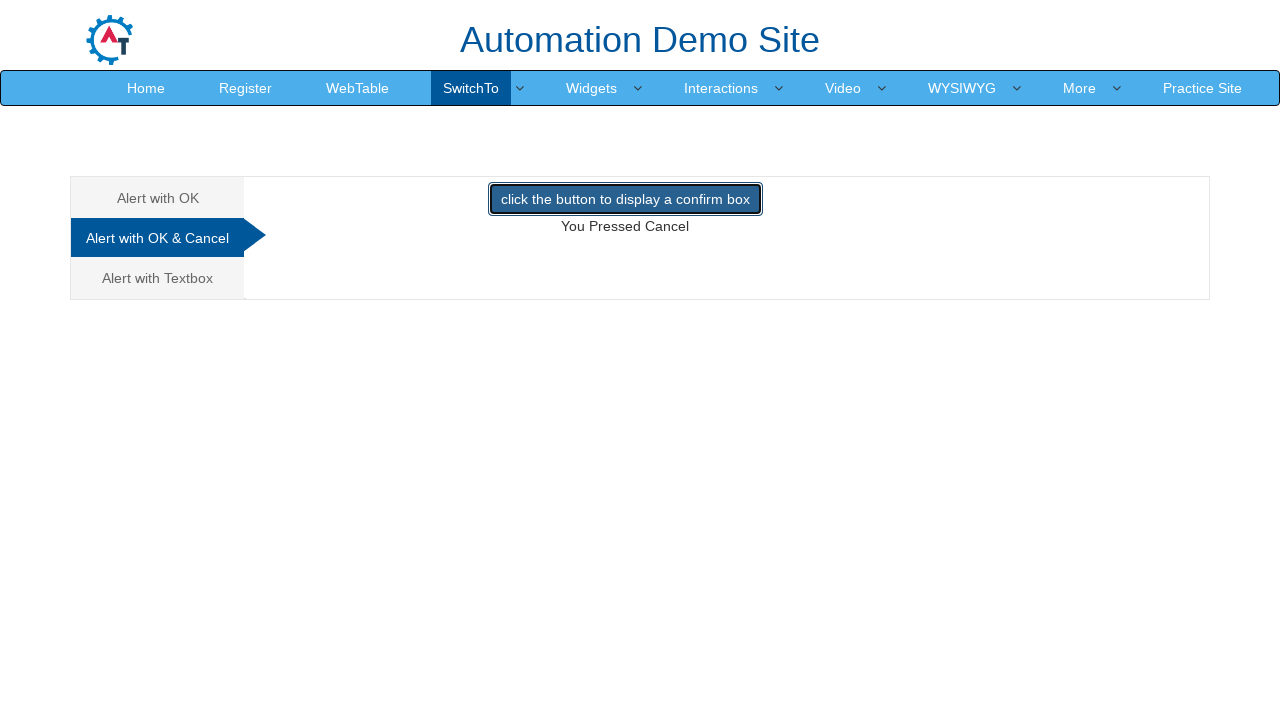